Clicks on an element by matching its visible text content

Starting URL: https://docs.cypress.io/guides/overview/why-cypress

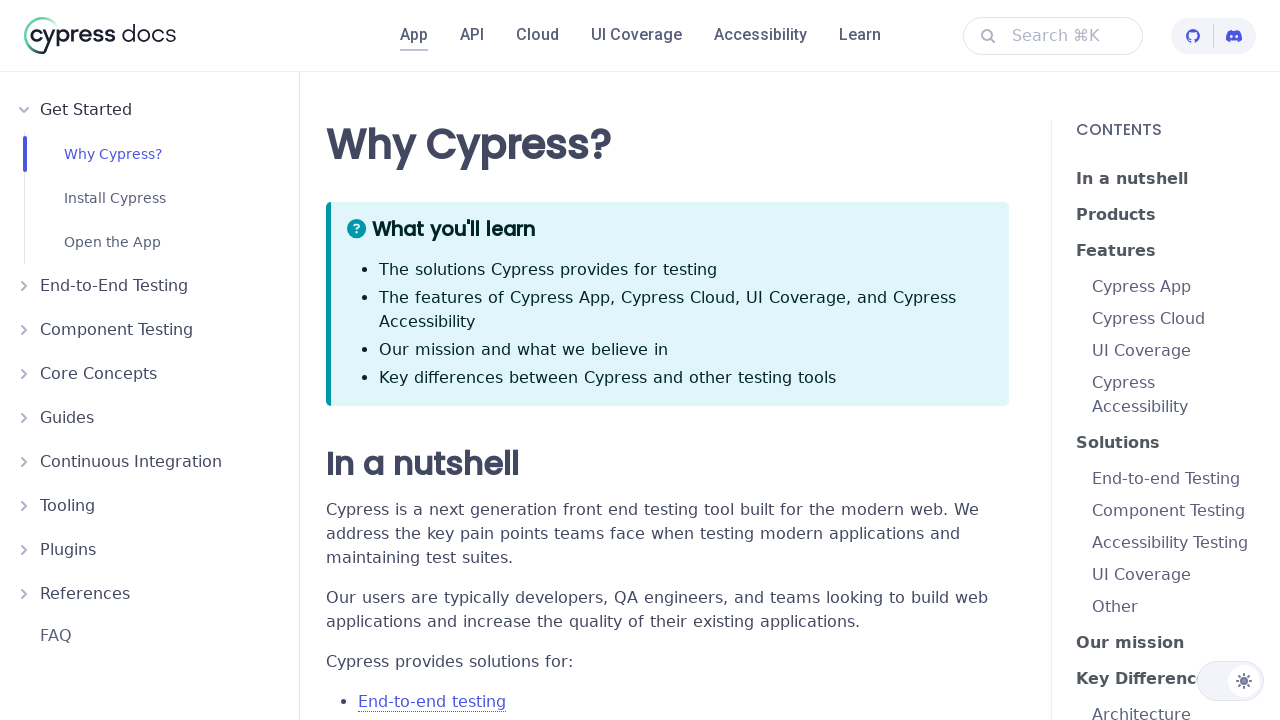

Navigated to Cypress documentation page
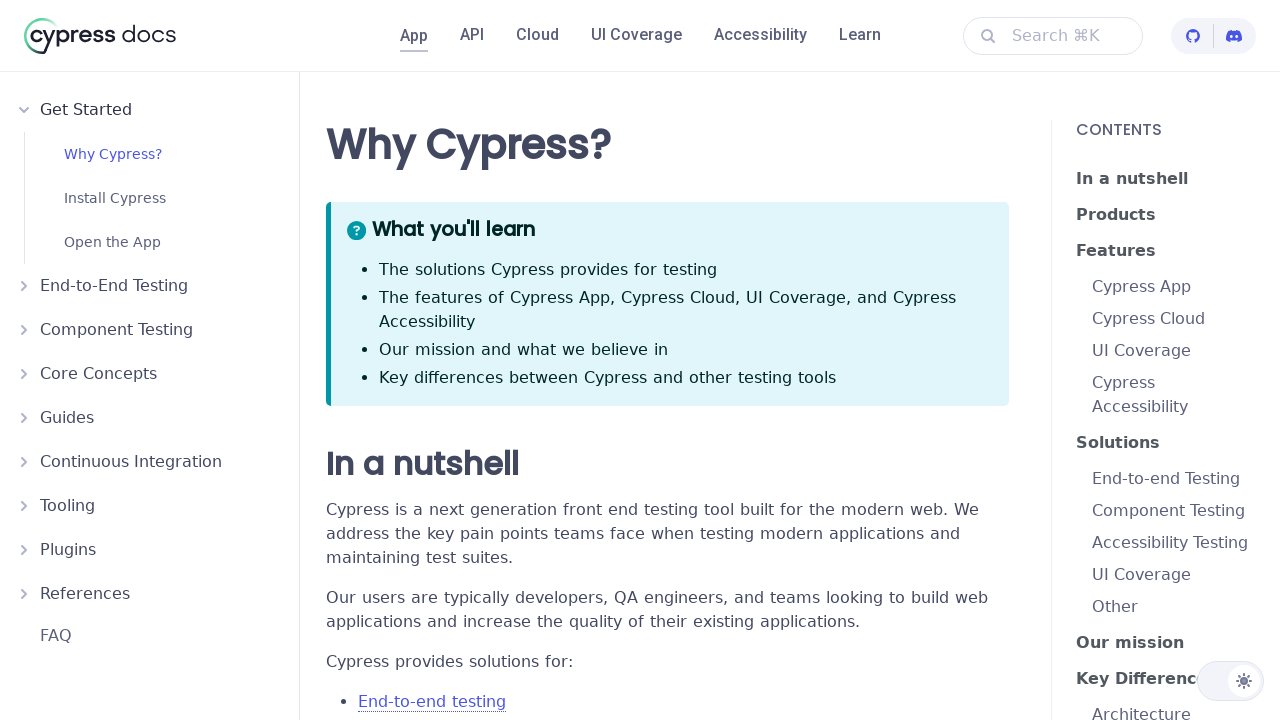

Clicked on element with text 'What you'll learn' at (670, 230) on internal:text=" What you'll learn"i
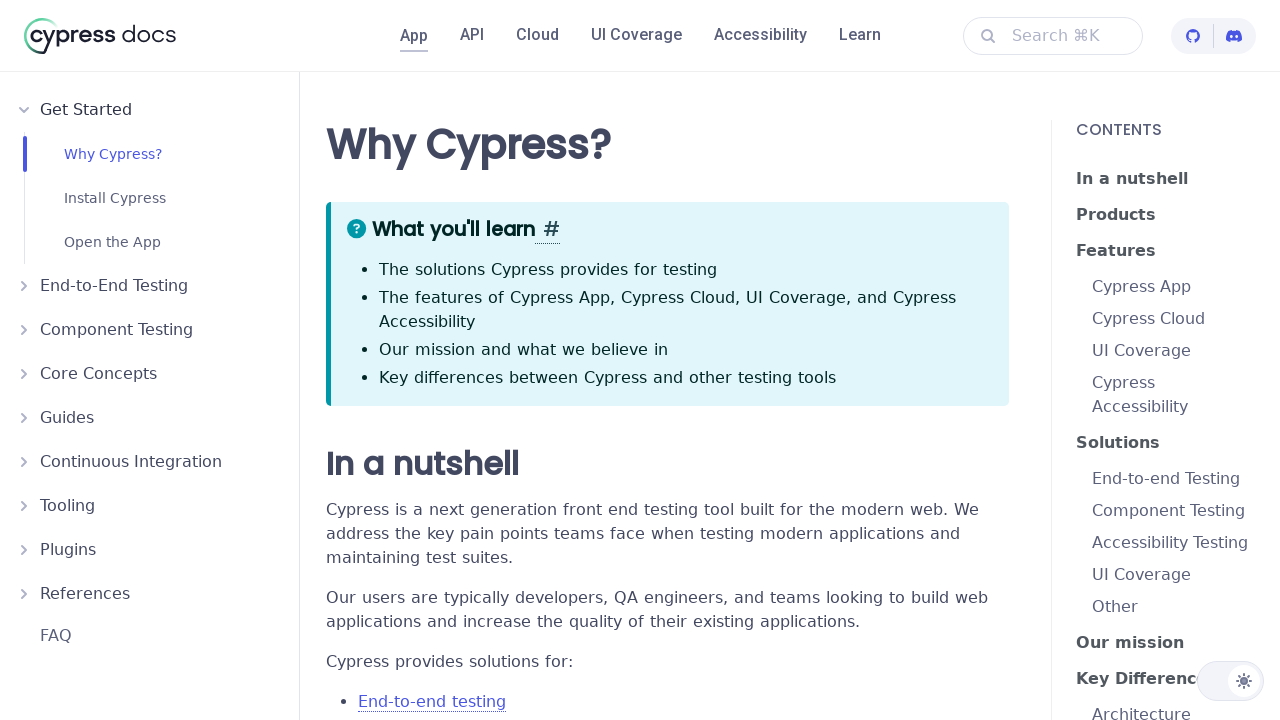

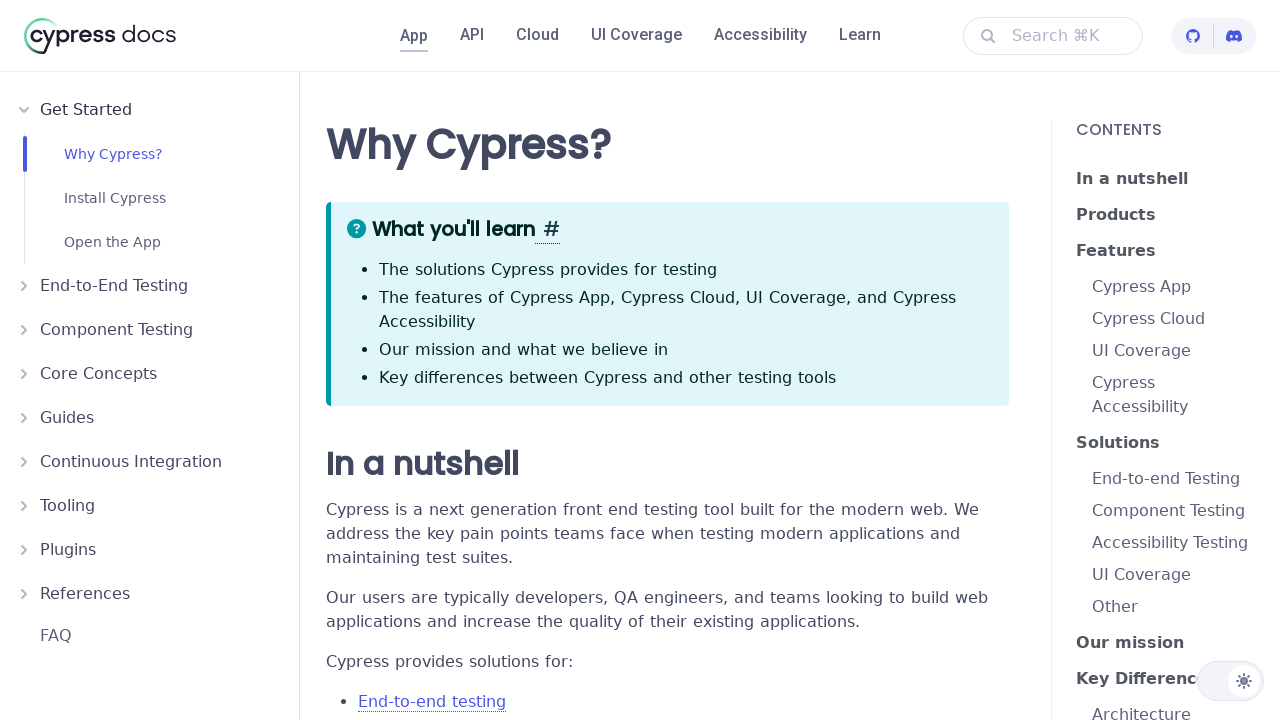